Tests window handle functionality by opening a new window via link click, switching between windows, and verifying page titles

Starting URL: https://the-internet.herokuapp.com/windows

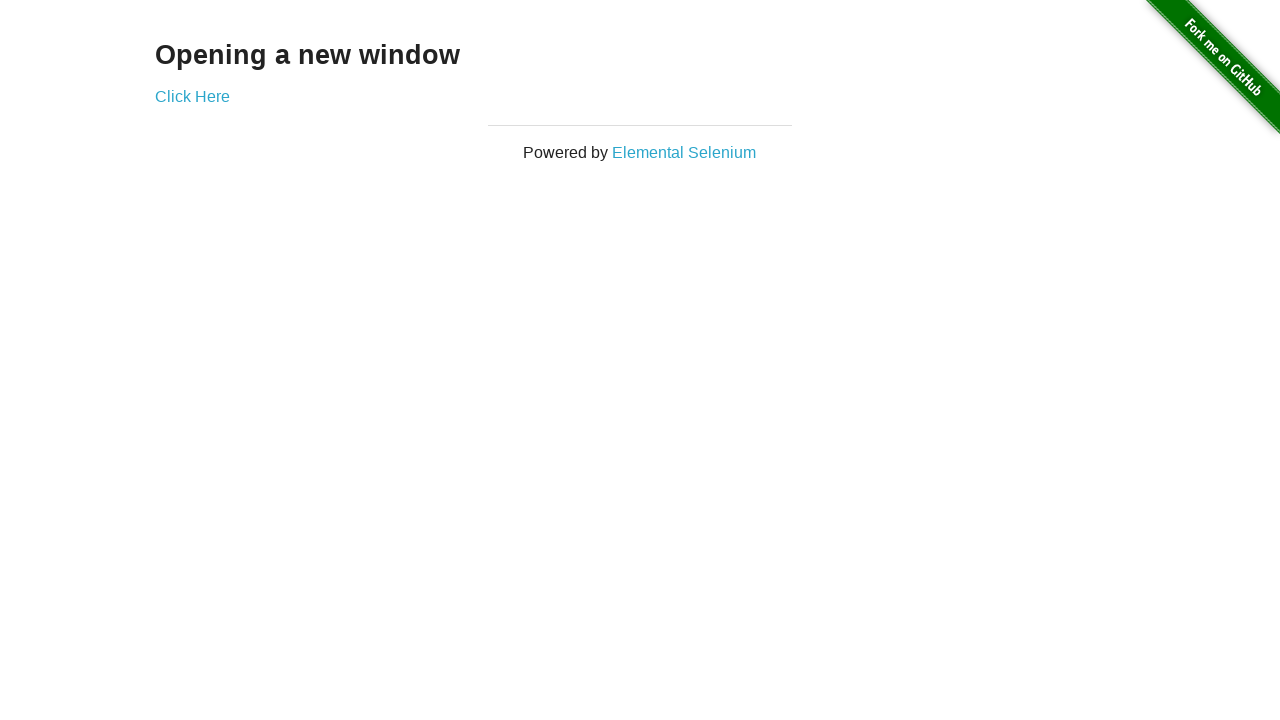

Retrieved heading text from first page
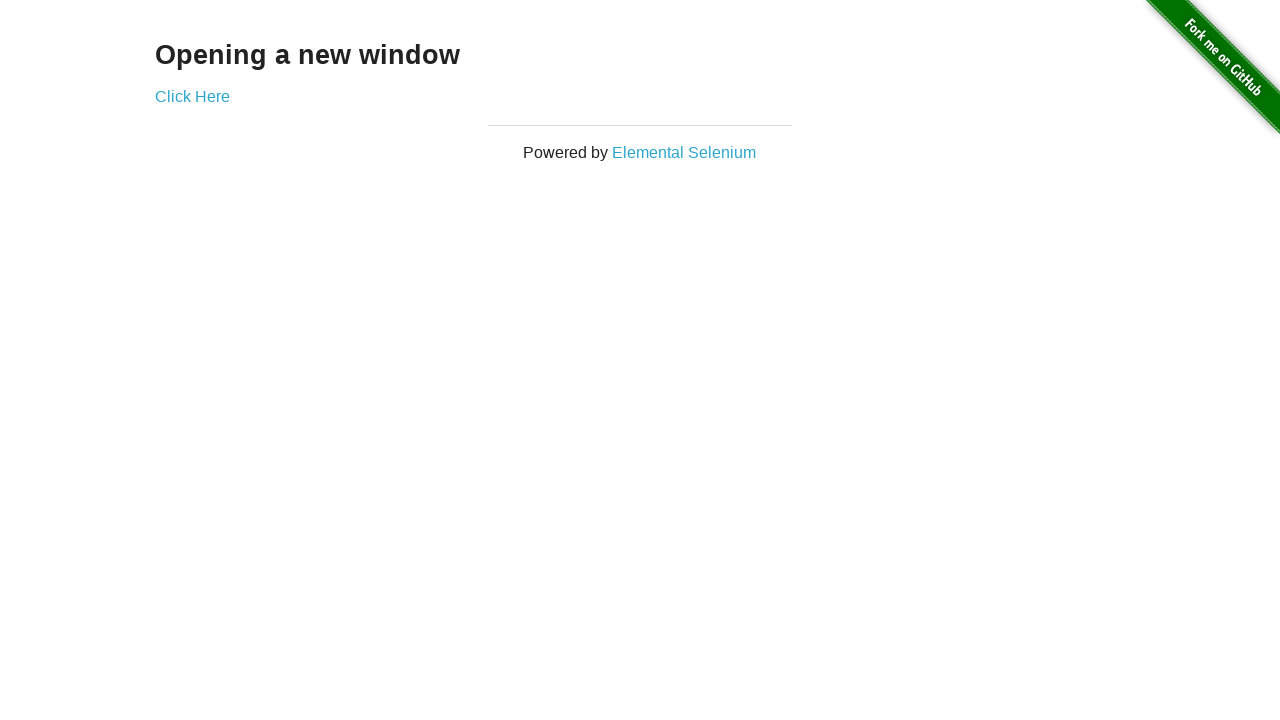

Verified heading text is 'Opening a new window'
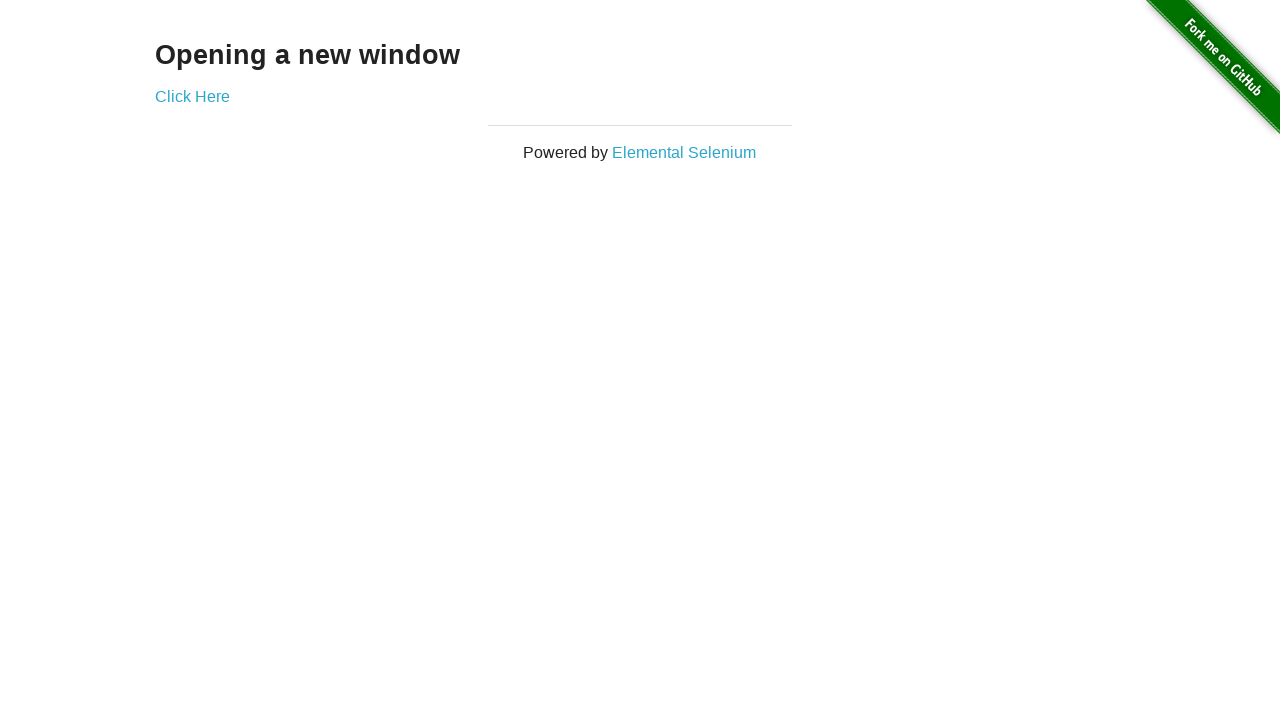

Verified first page title is 'The Internet'
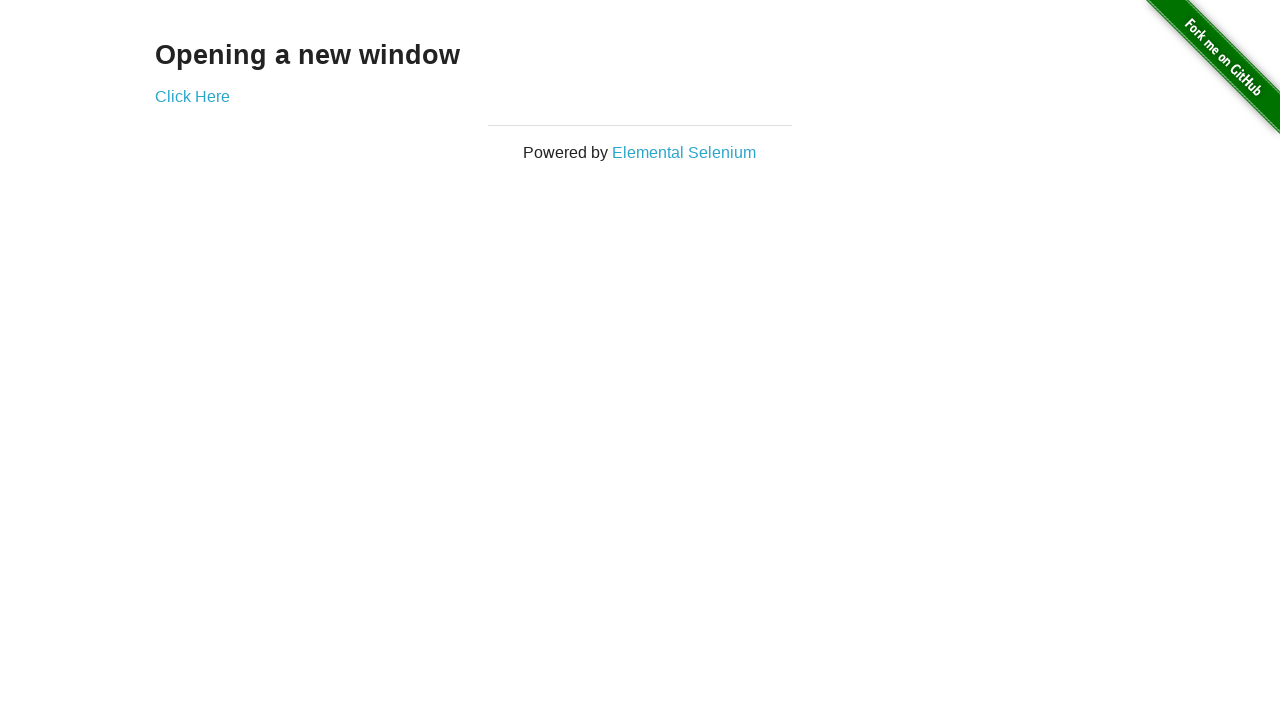

Clicked 'Click Here' link to open new window at (192, 96) on text=Click Here
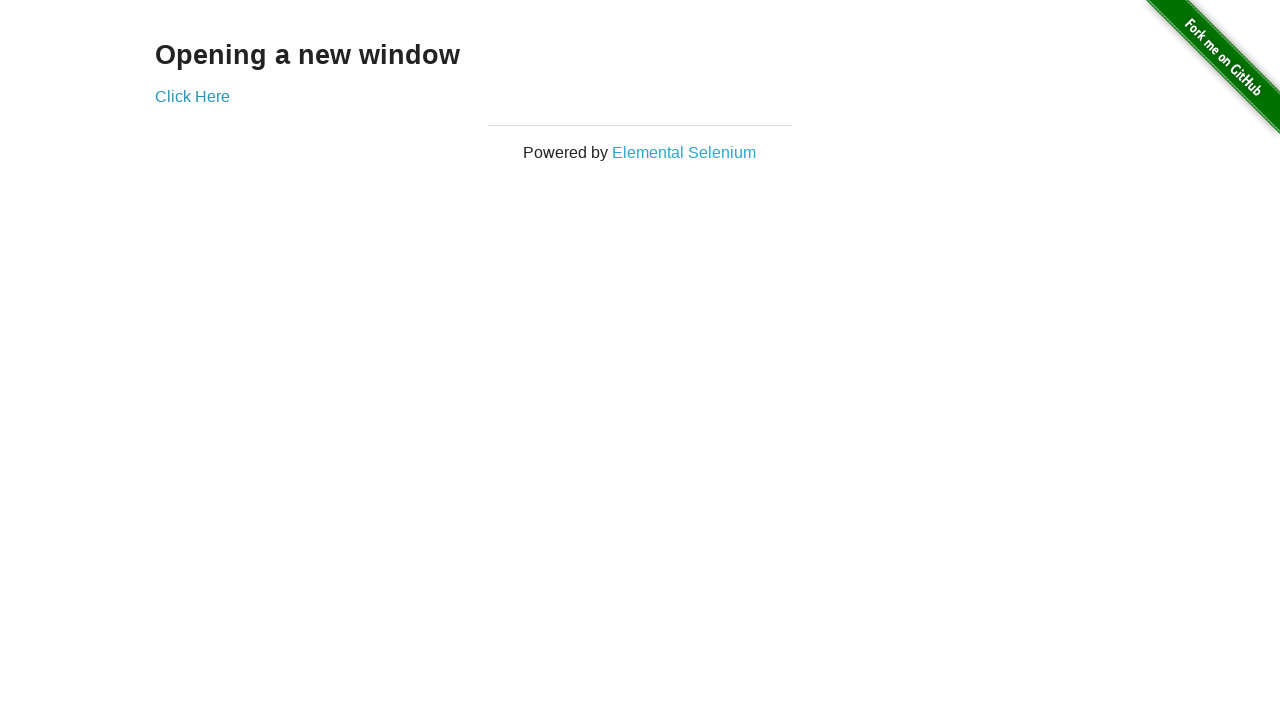

New window loaded
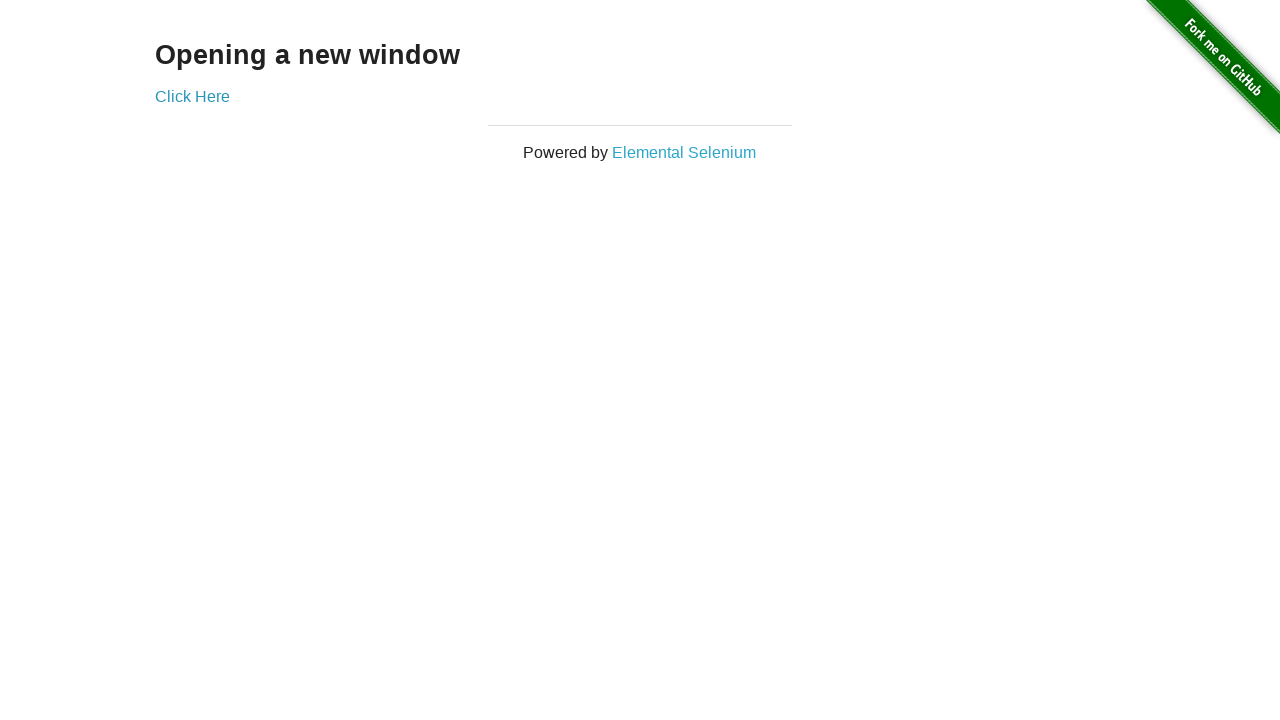

Verified new window title is 'New Window'
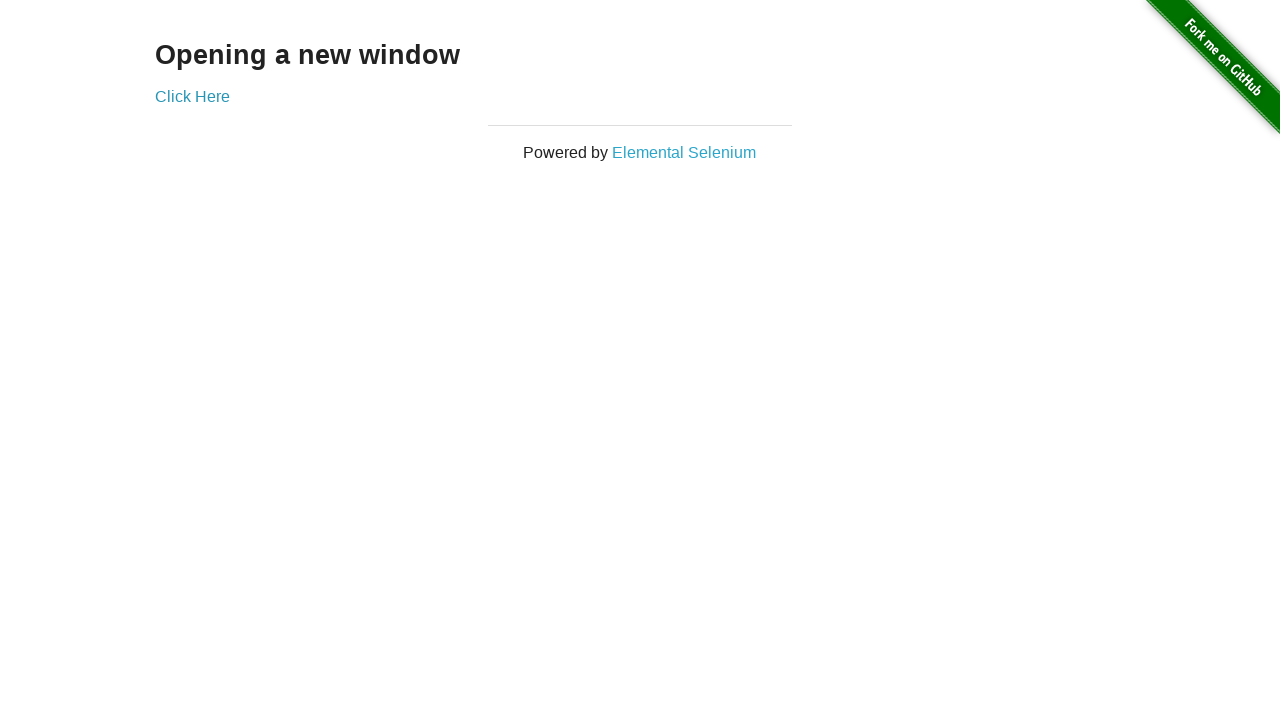

Switched to first page by bringing it to front
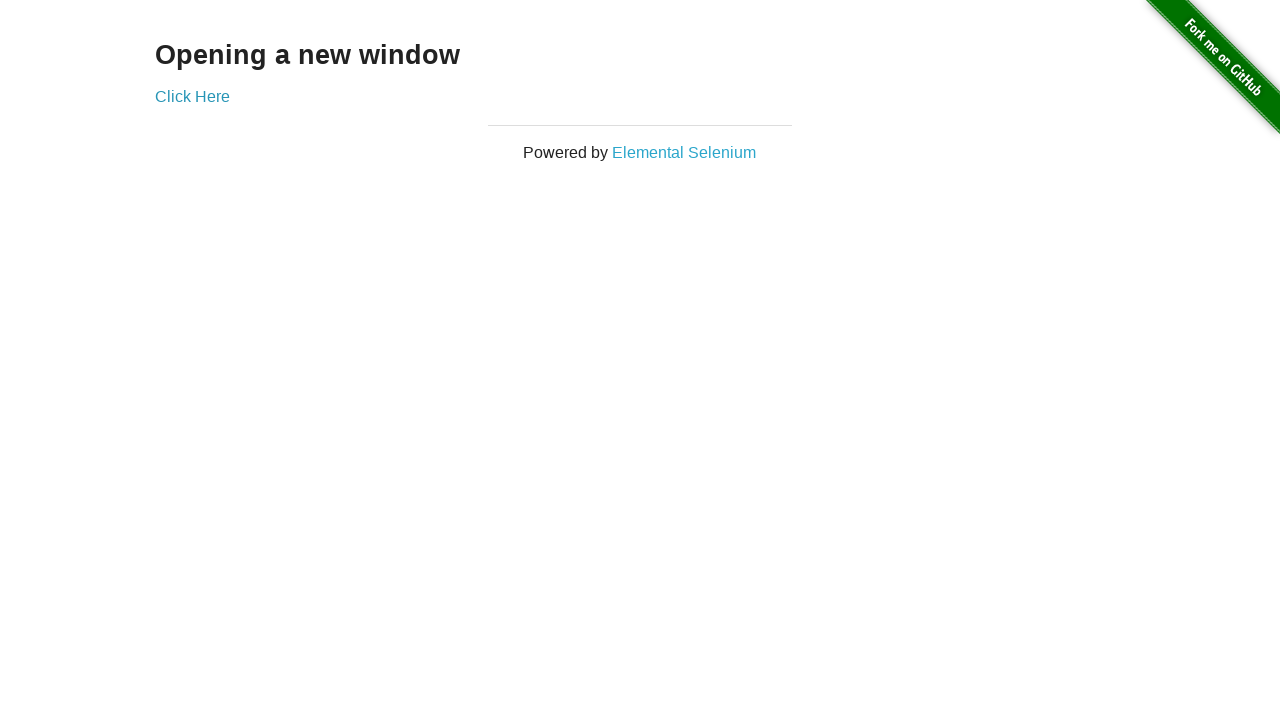

Verified first page title is still 'The Internet'
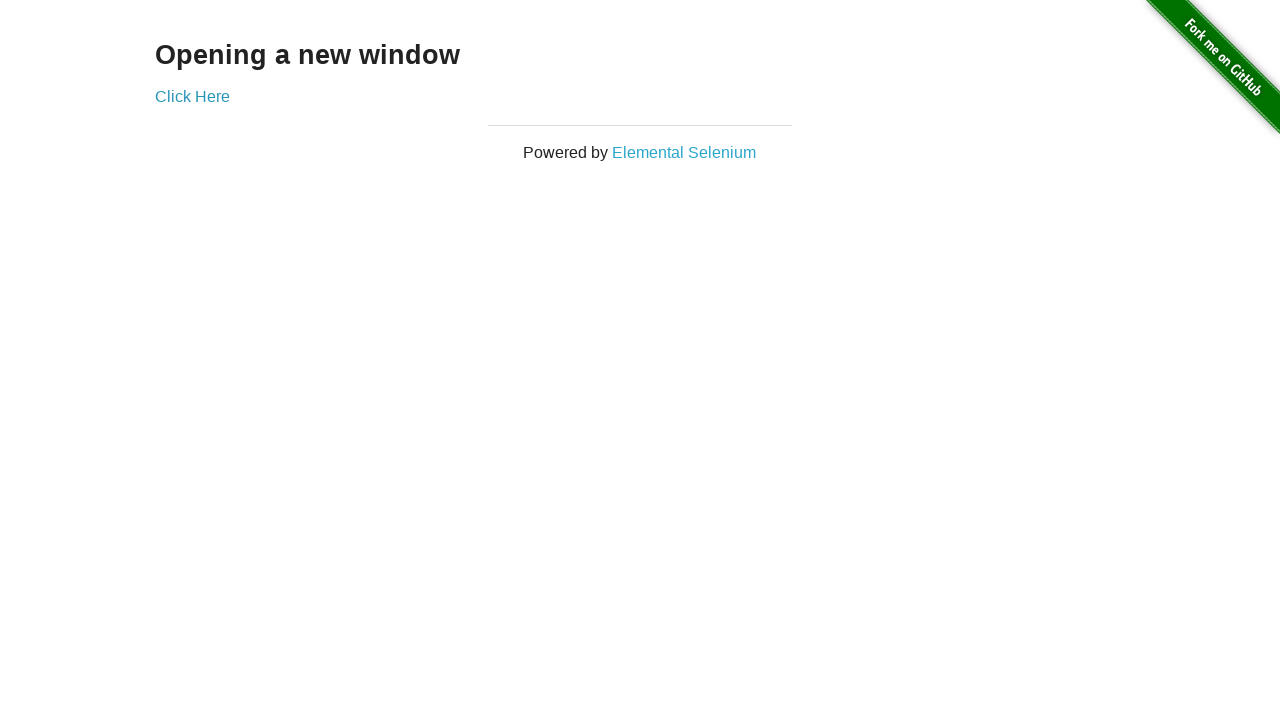

Switched to second page by bringing it to front
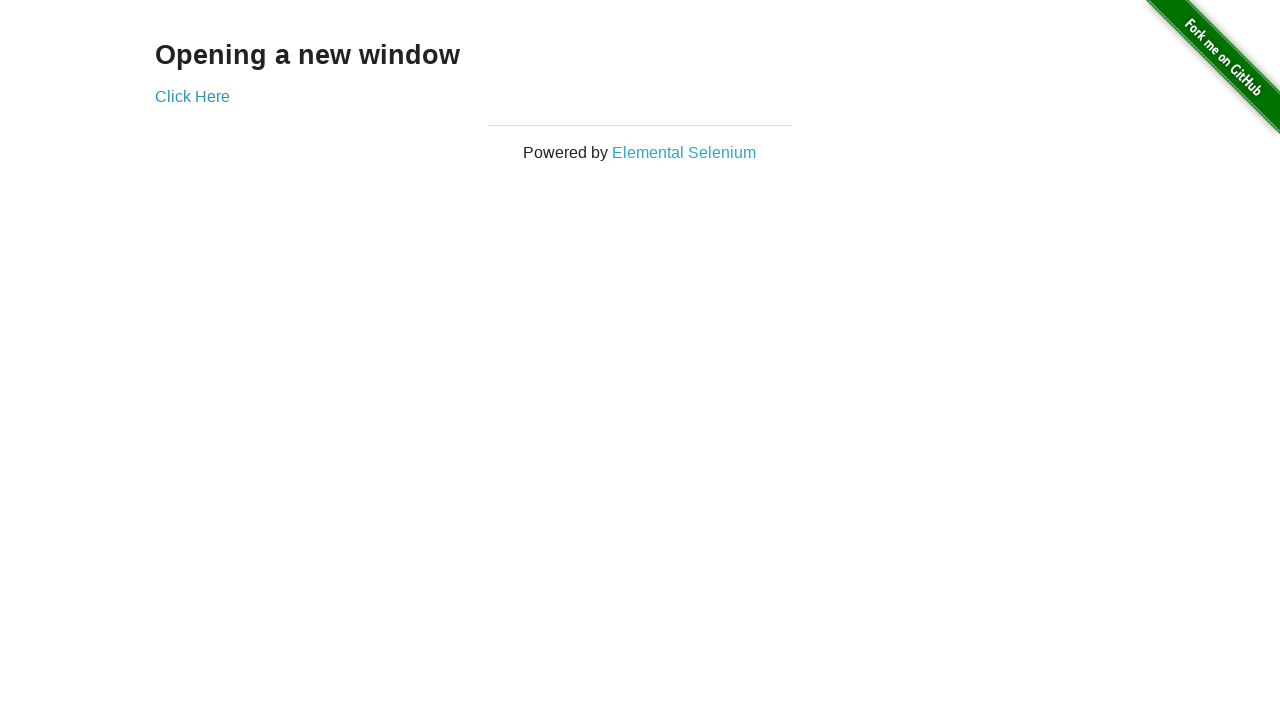

Switched back to first page by bringing it to front
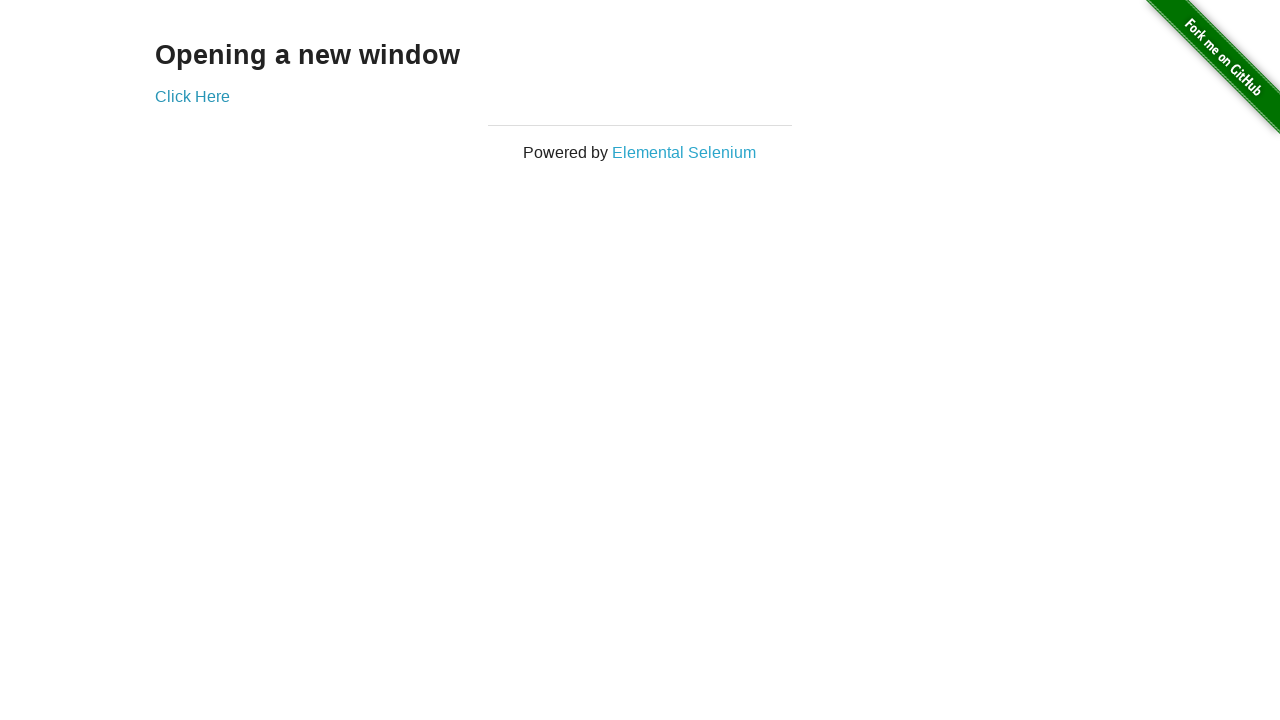

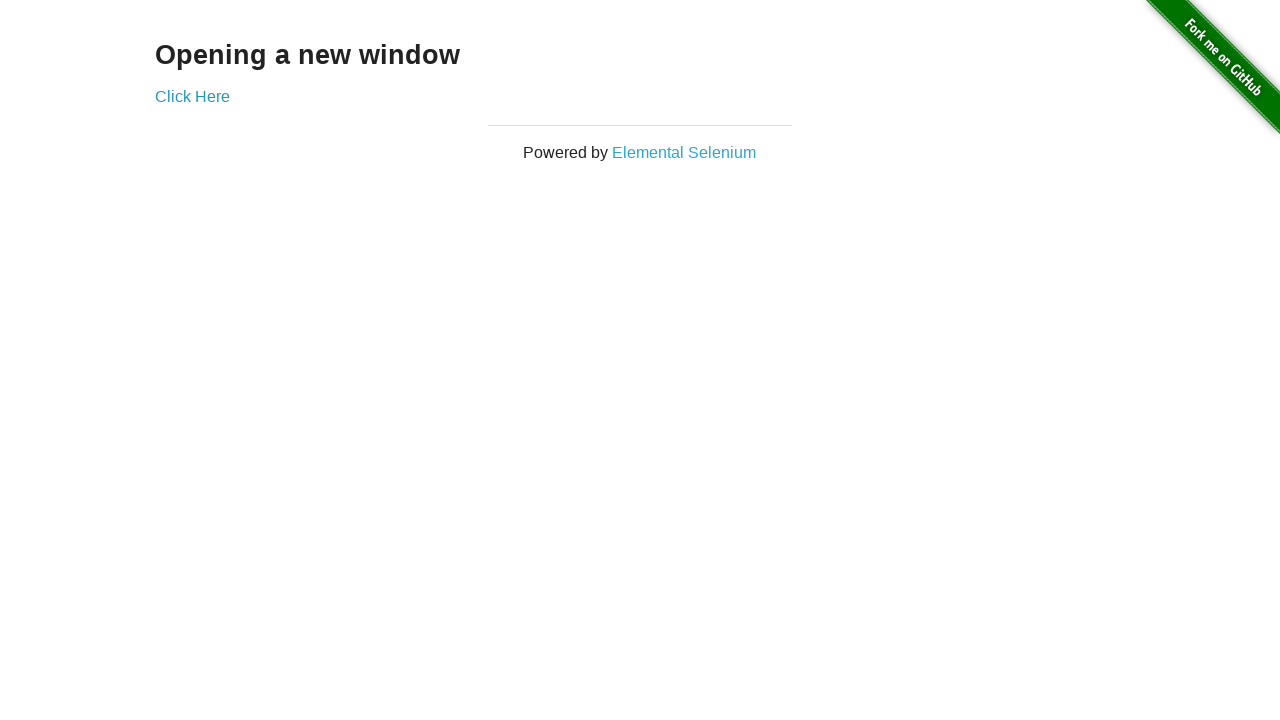